Tests drag and drop functionality by dragging column A to column B position

Starting URL: http://the-internet.herokuapp.com/

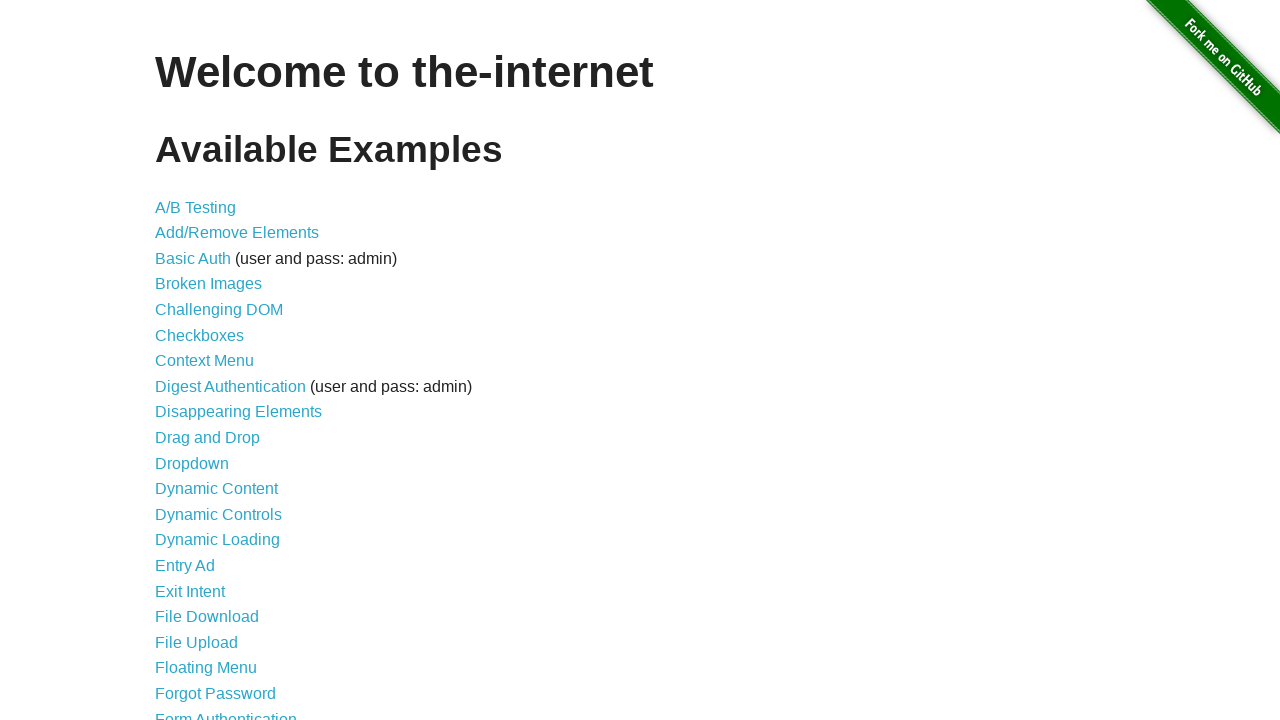

Clicked on Drag and Drop link at (208, 438) on a[href='/drag_and_drop']
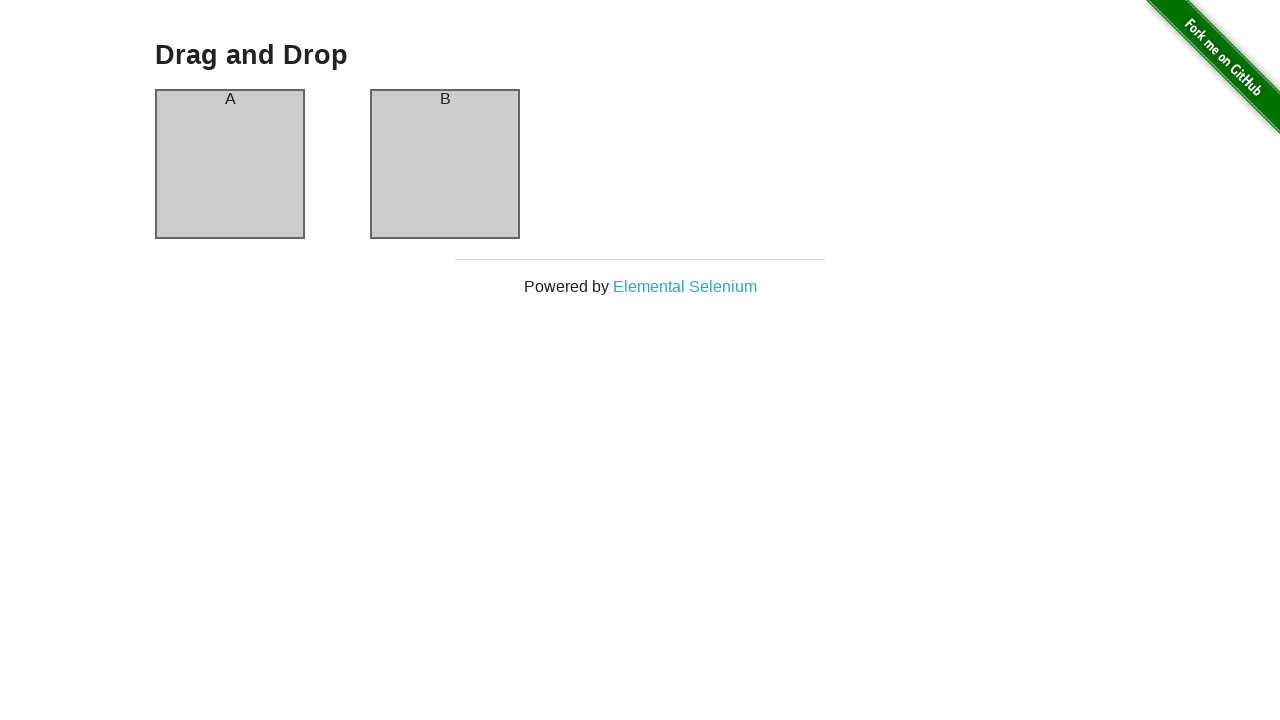

Dragged column A to column B position at (445, 164)
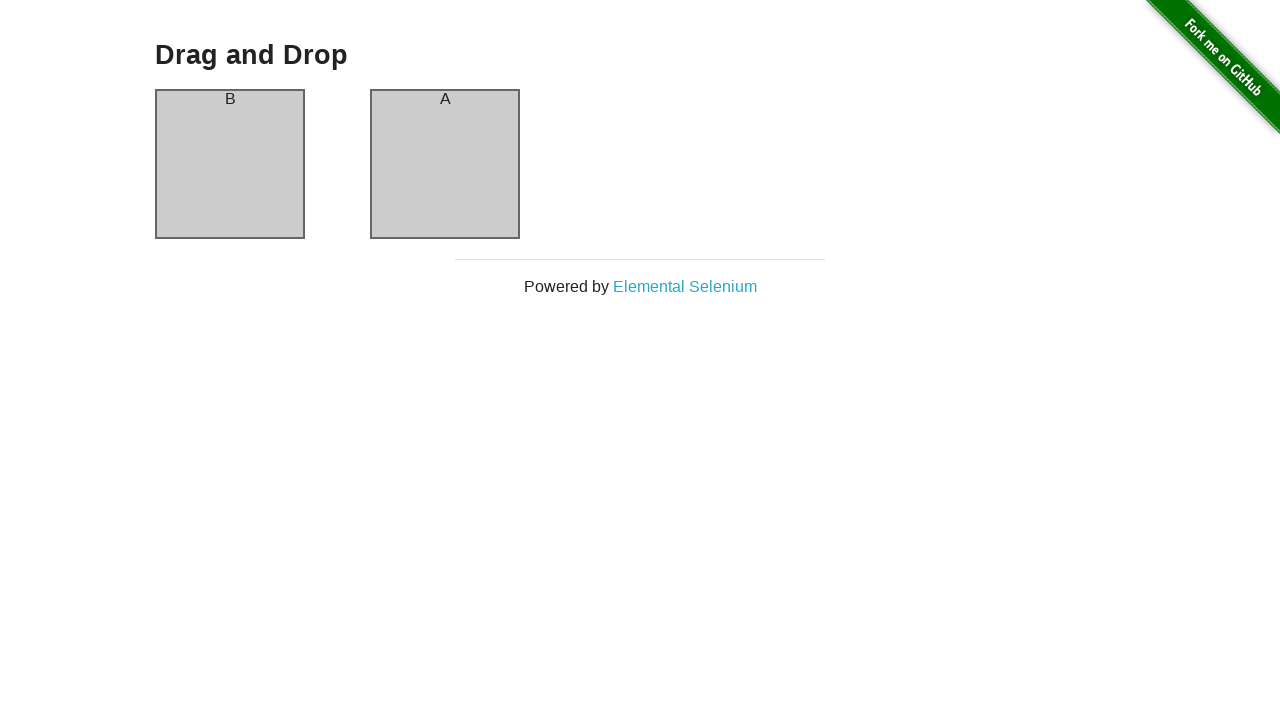

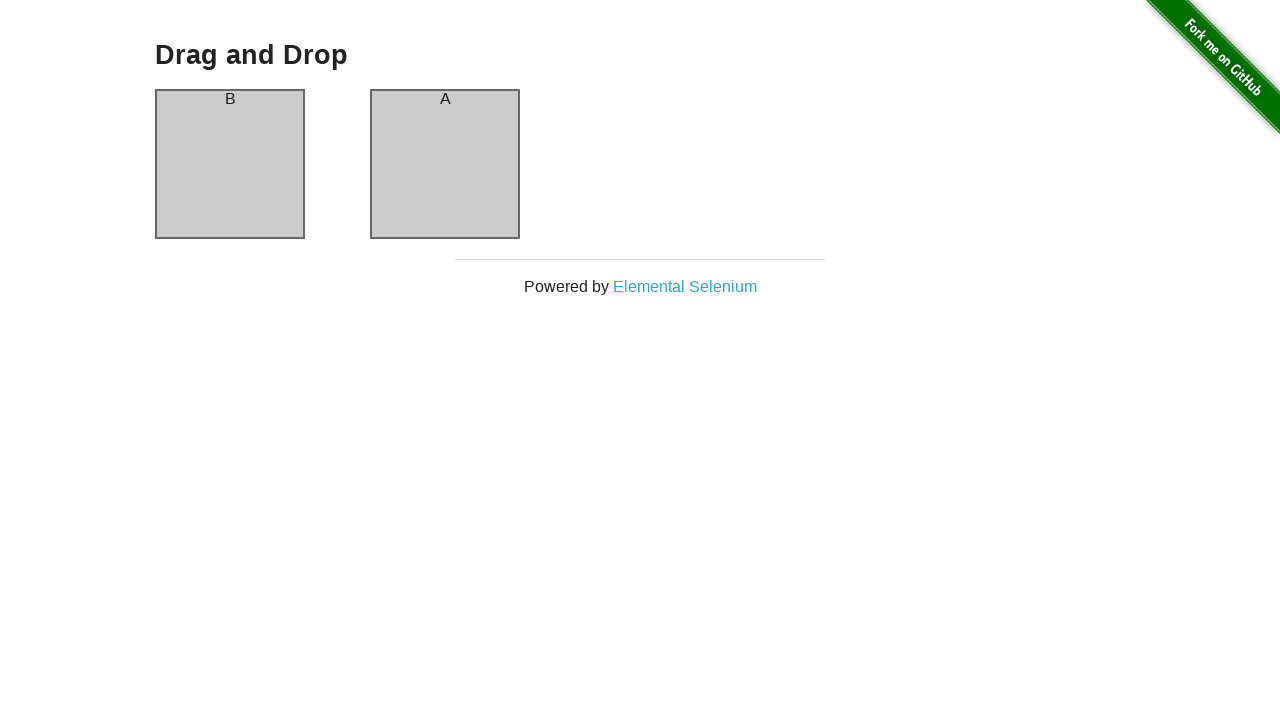